Tests dropdown select functionality by navigating to the dropdown page and selecting options using different methods (by visible text, by value, by index), then validates the selected option and available options list.

Starting URL: https://the-internet.herokuapp.com/

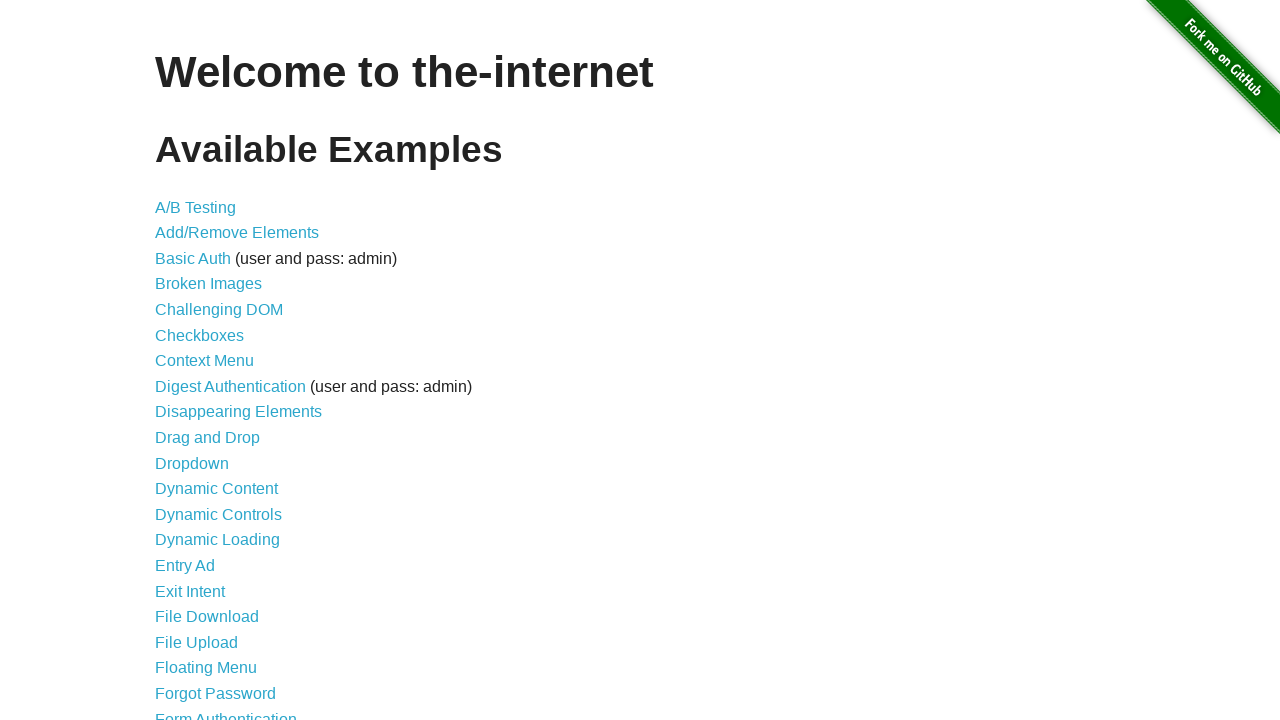

Clicked on Dropdown link to navigate to dropdown page at (192, 463) on text=Dropdown
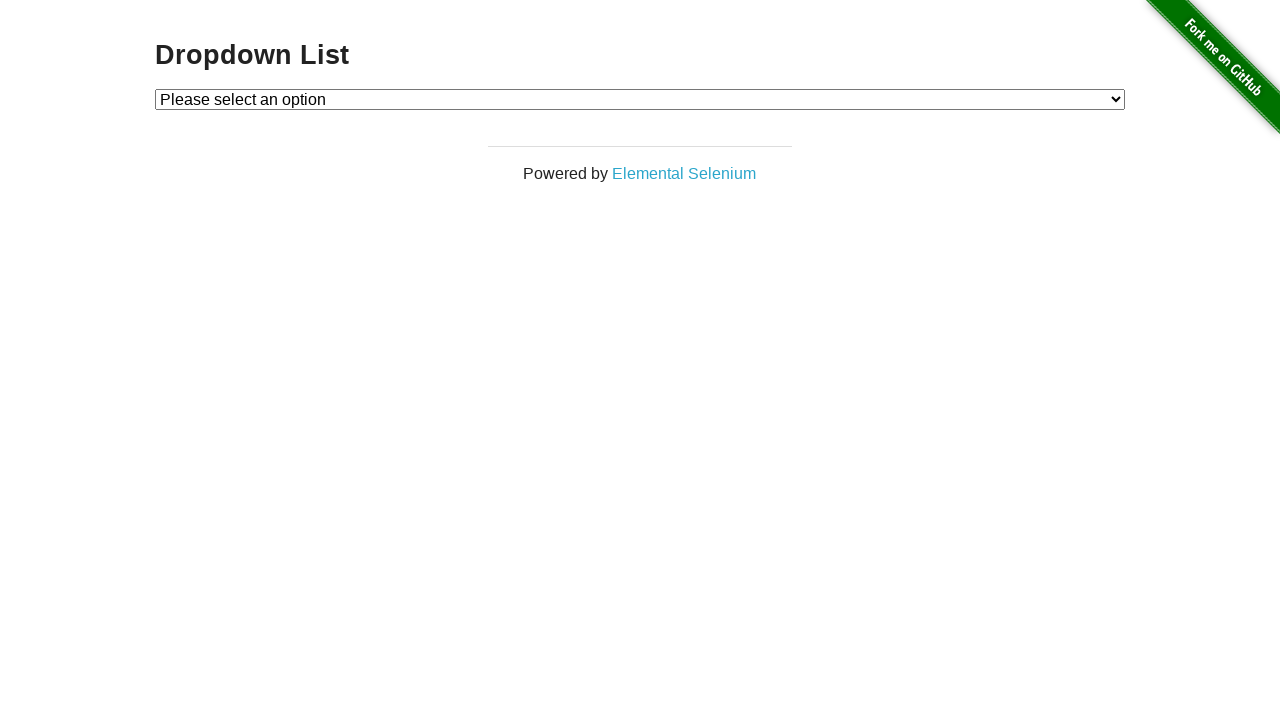

Dropdown element loaded and is visible
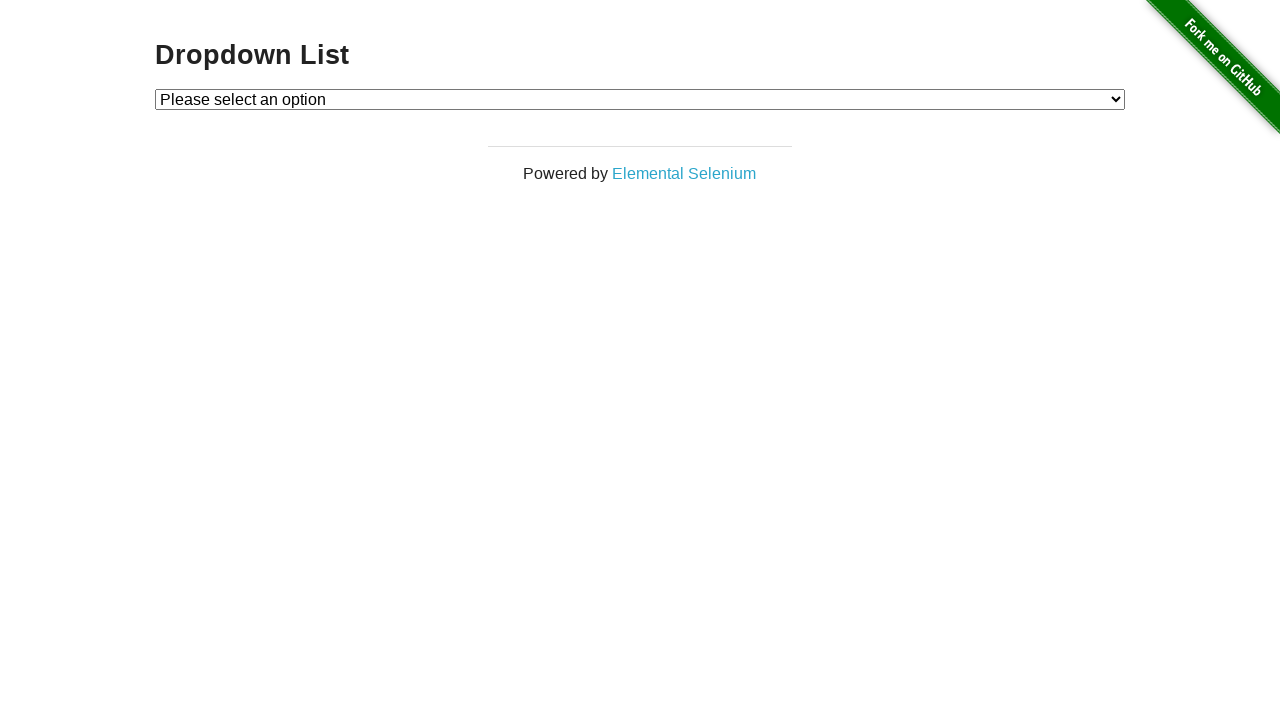

Selected 'Option 2' by visible text label on #dropdown
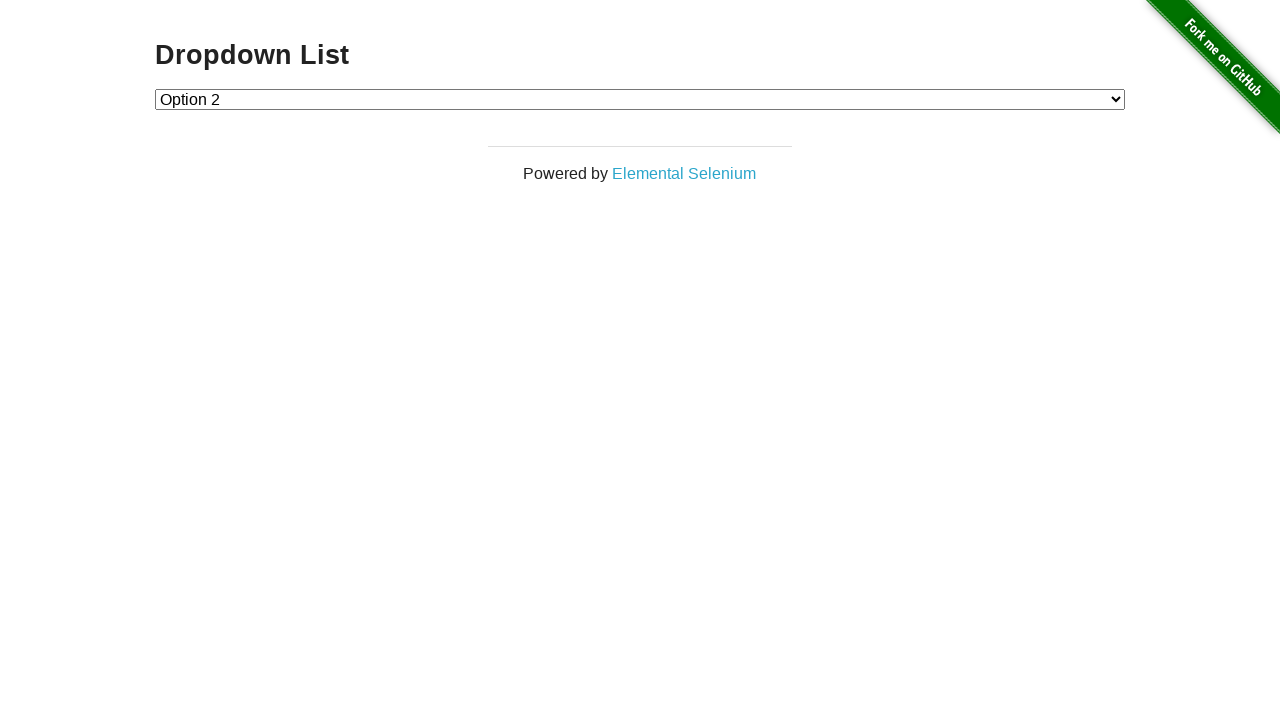

Selected option with value '1' (Option 1) on #dropdown
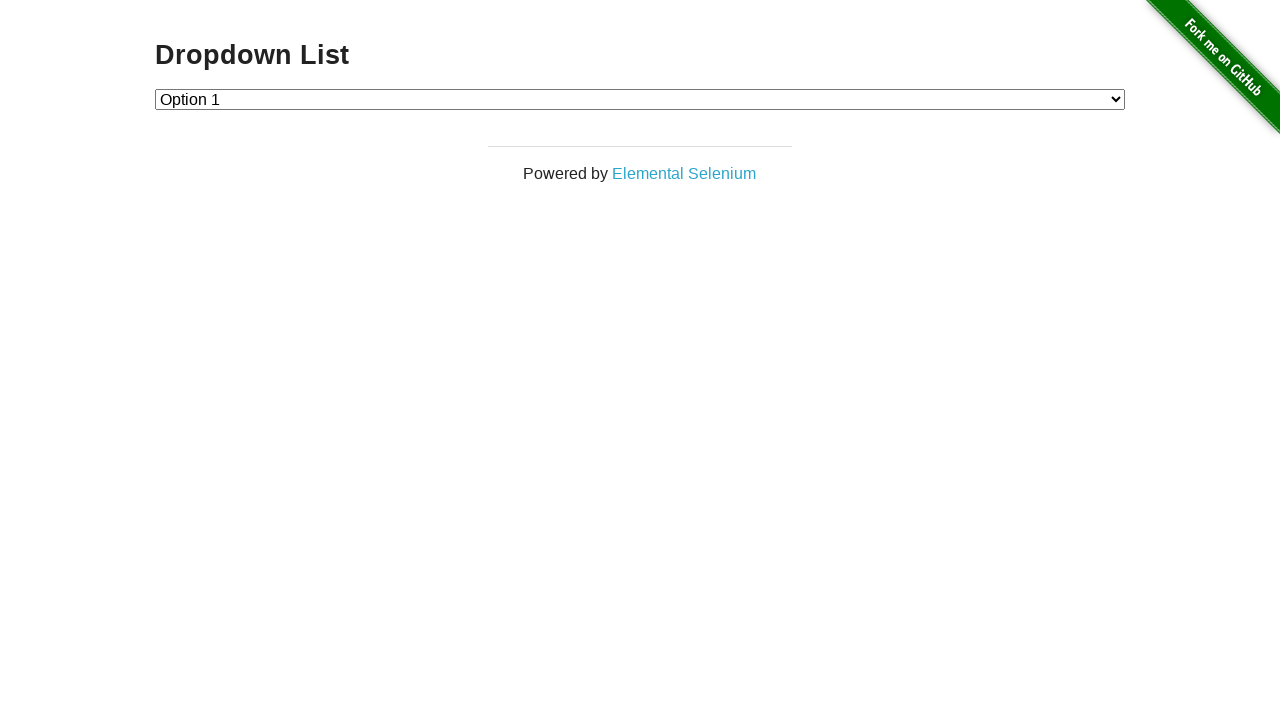

Selected option at index 2 (Option 2) on #dropdown
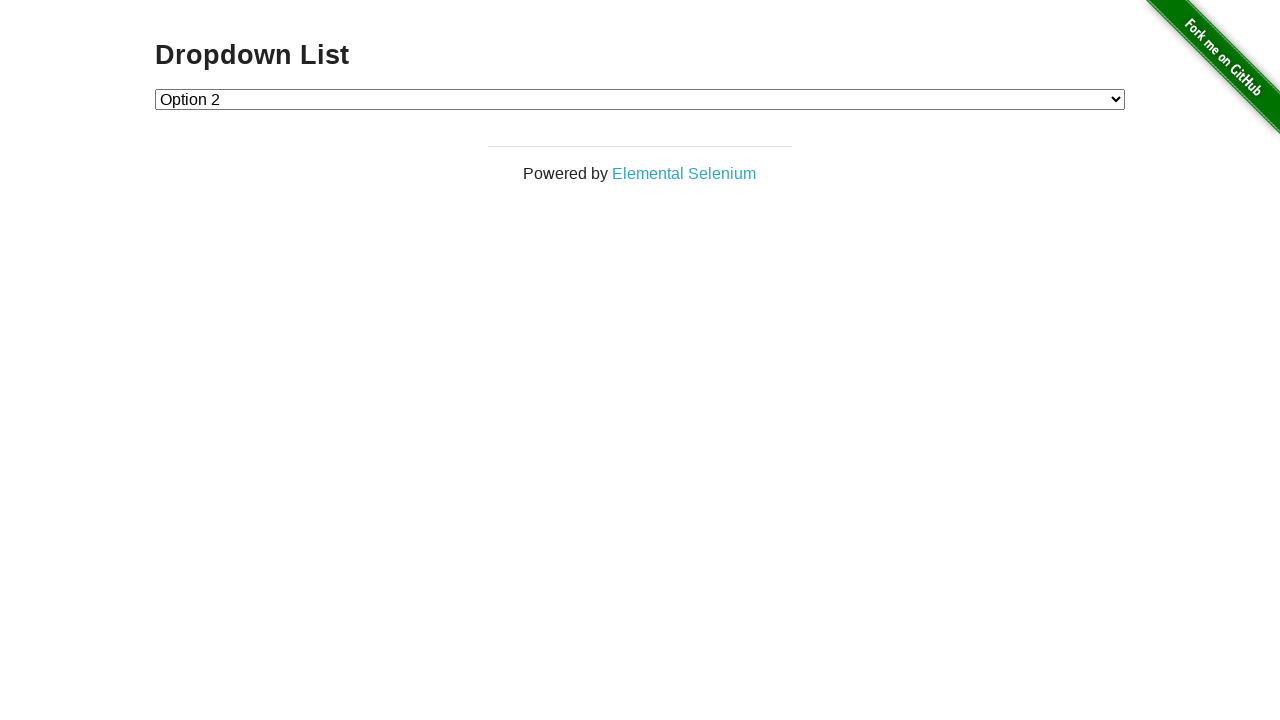

Retrieved selected dropdown value
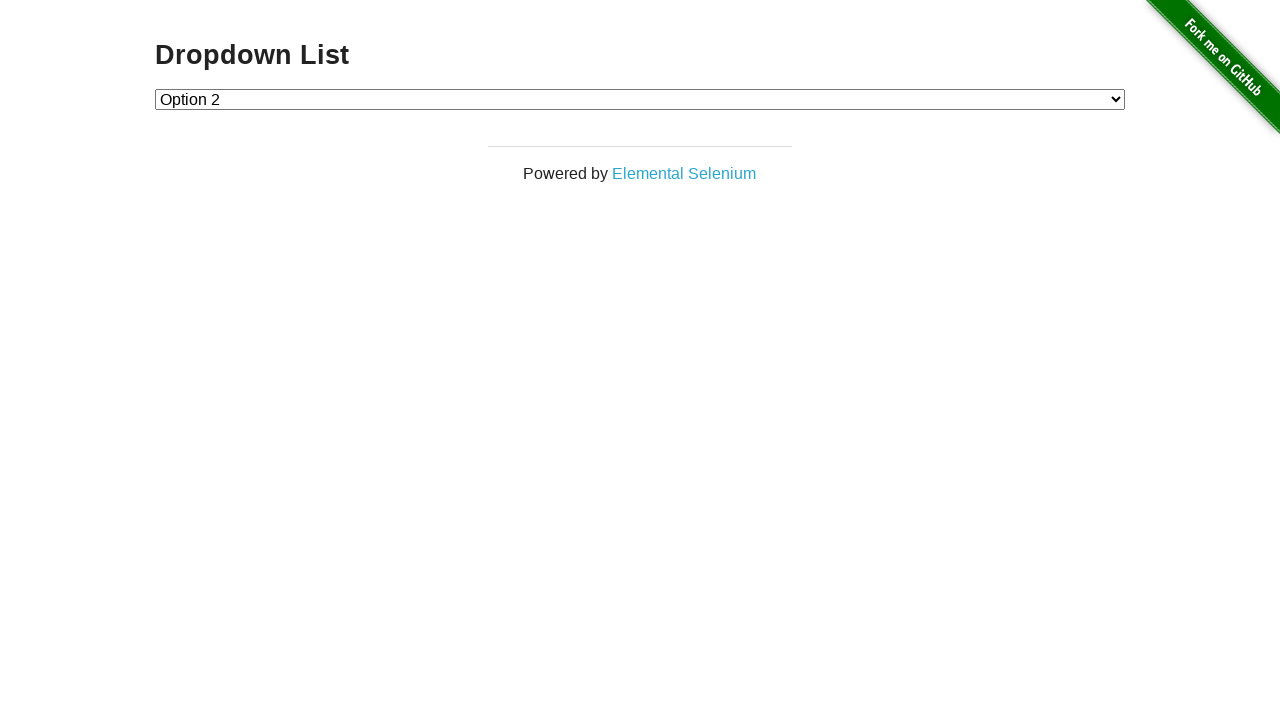

Verified selected value is '2' (Option 2)
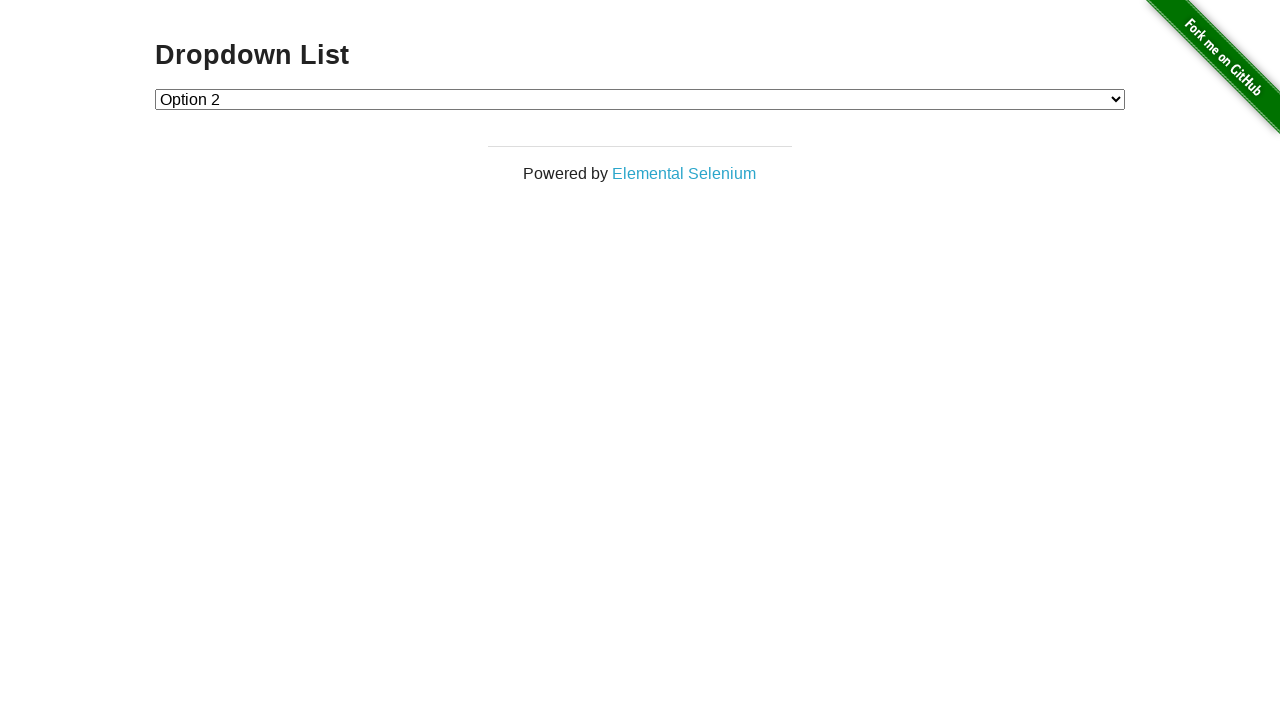

Retrieved all dropdown option text contents
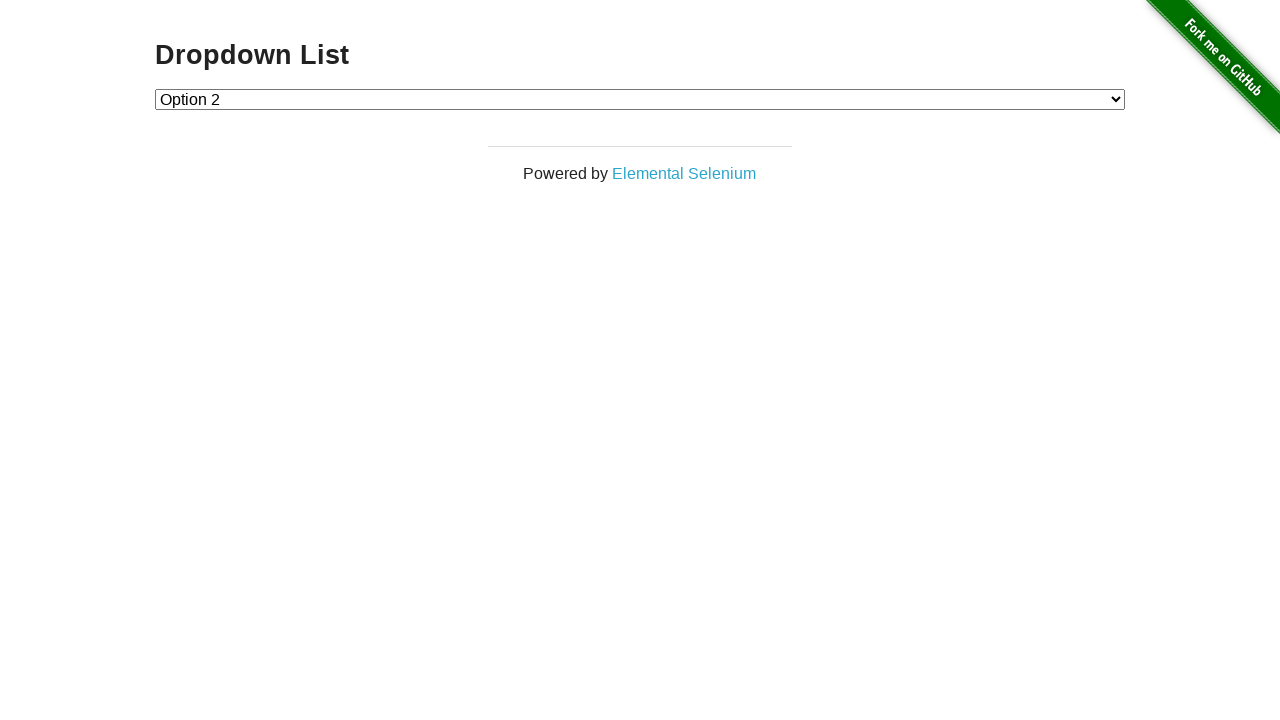

Validated dropdown option at index 0: 'Please select an option'
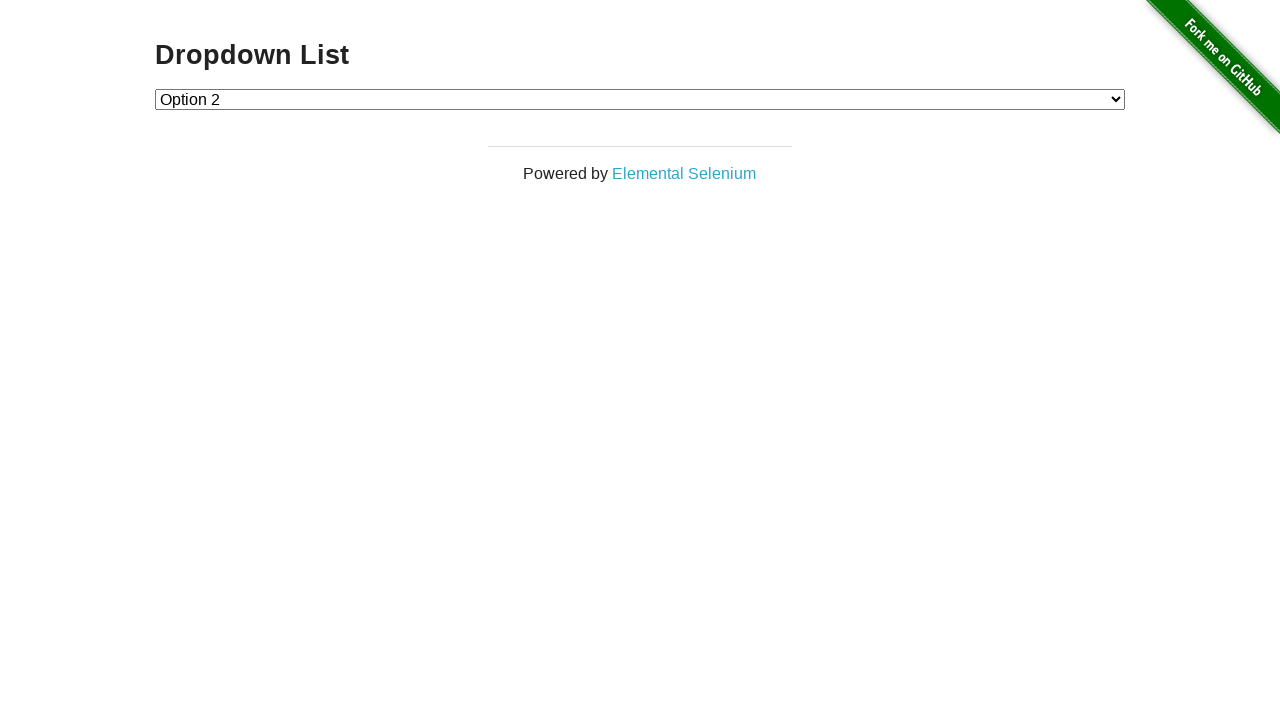

Validated dropdown option at index 1: 'Option 1'
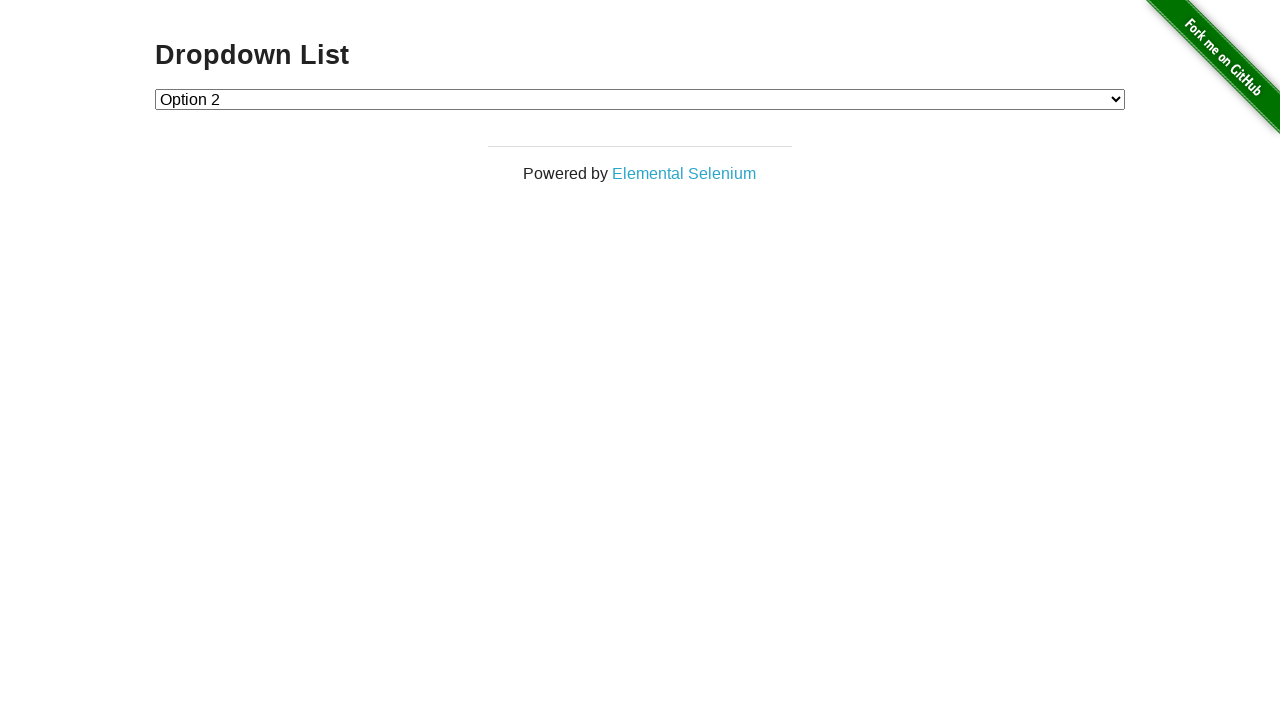

Validated dropdown option at index 2: 'Option 2'
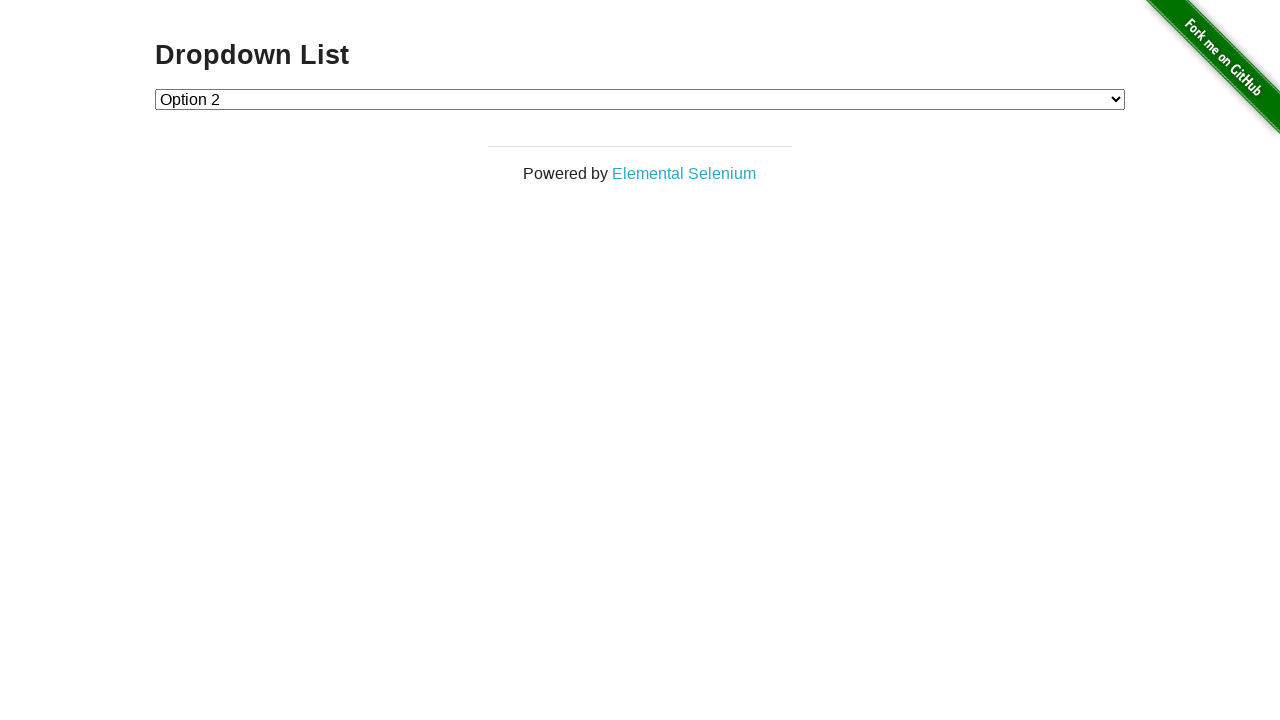

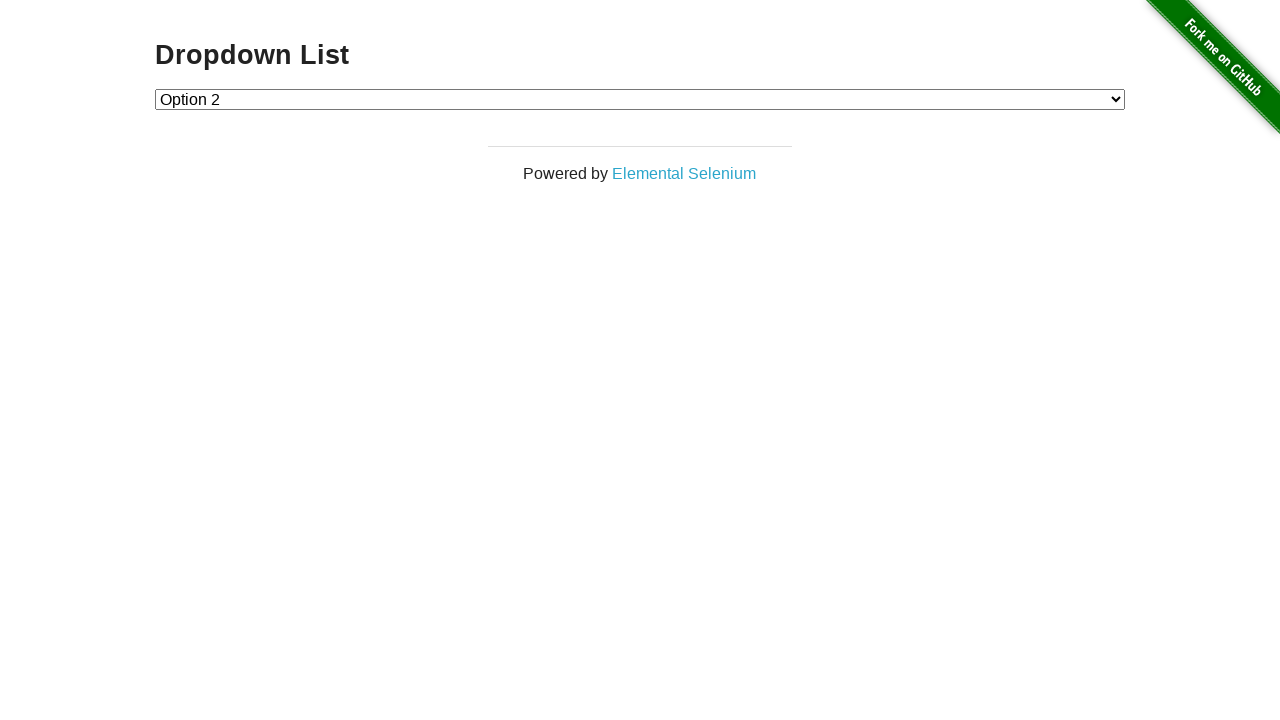